Tests checkbox interaction by checking both checkboxes on the page and verifying they are selected

Starting URL: https://the-internet.herokuapp.com/checkboxes

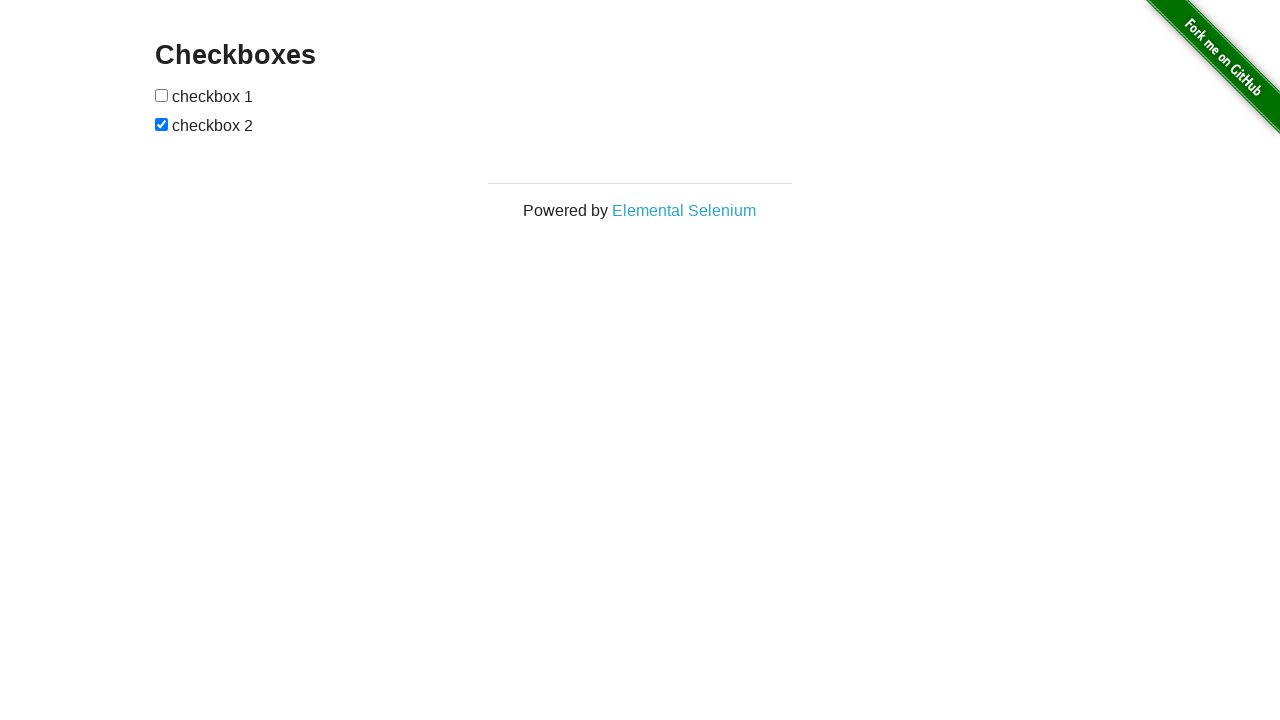

Located first checkbox element
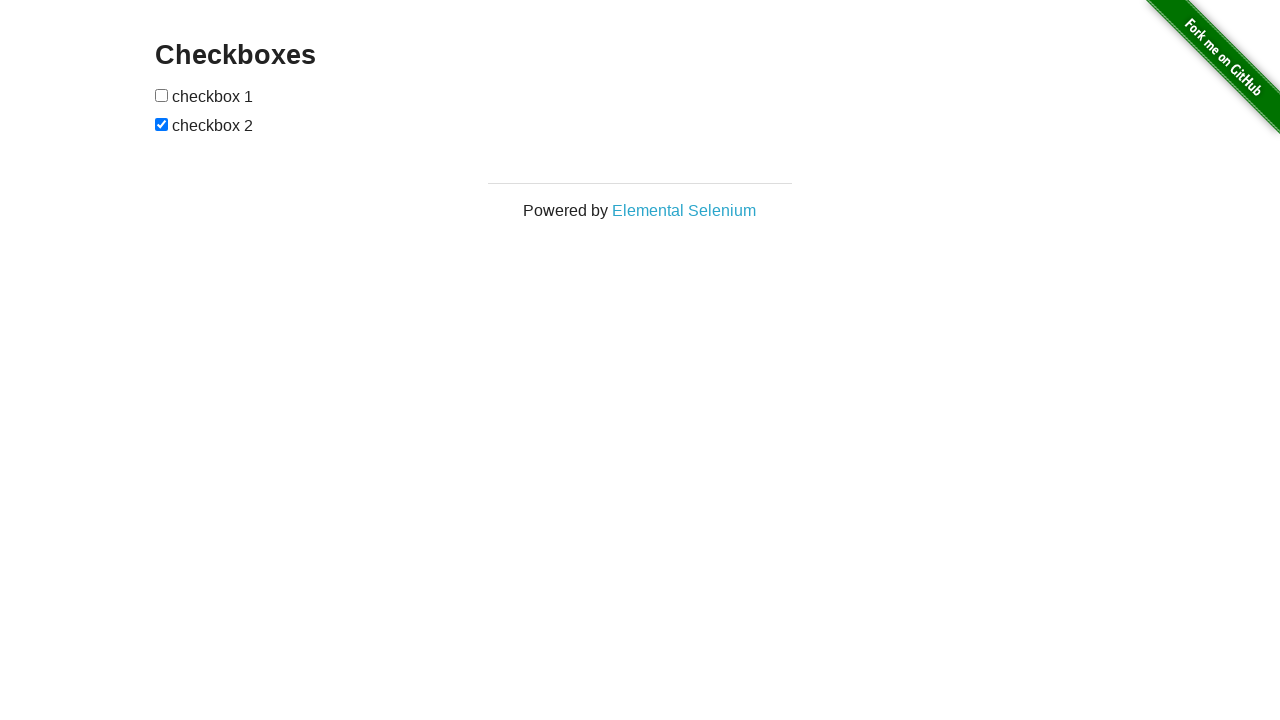

Located second checkbox element
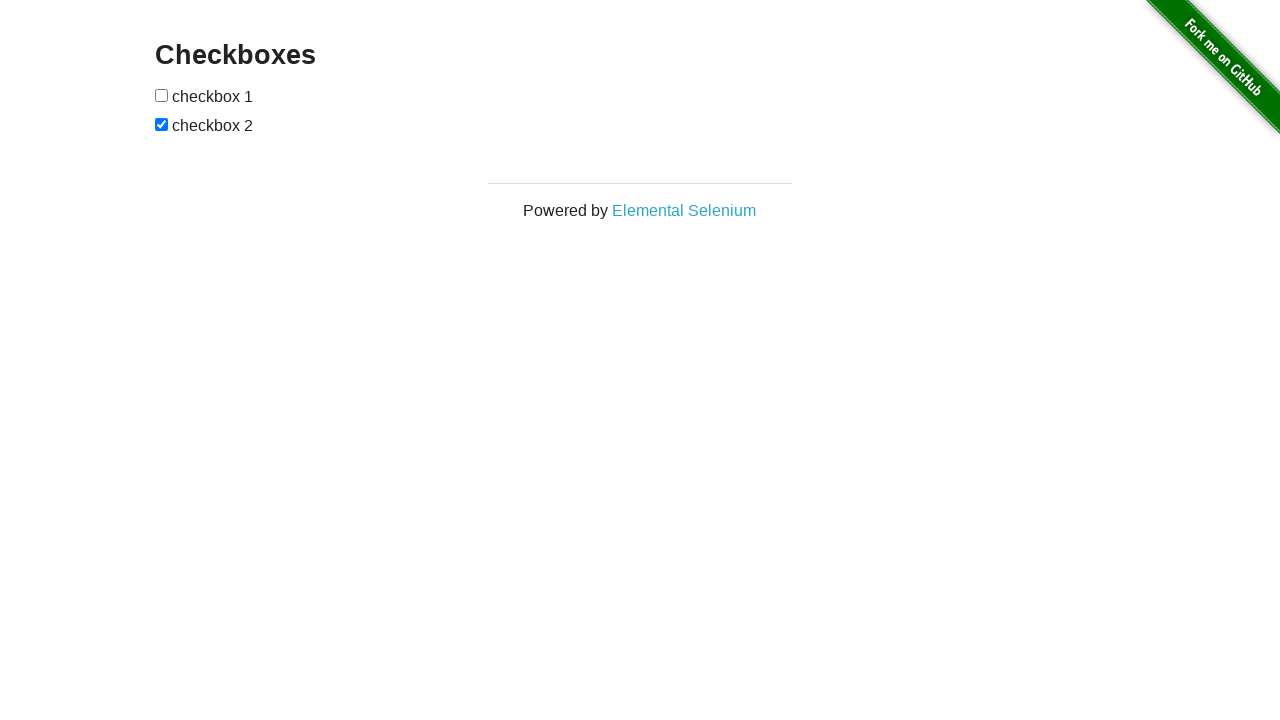

Clicked first checkbox to check it at (162, 95) on xpath=//form[@id='checkboxes']/input[1]
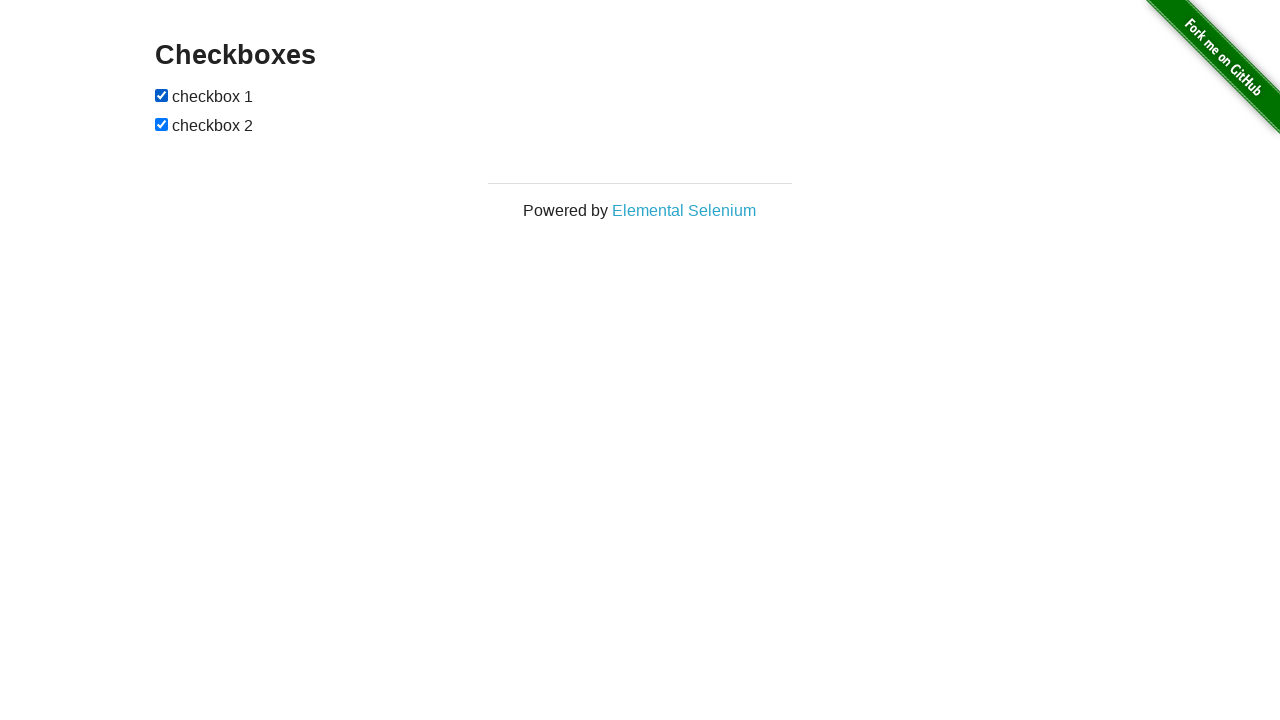

Second checkbox was already checked
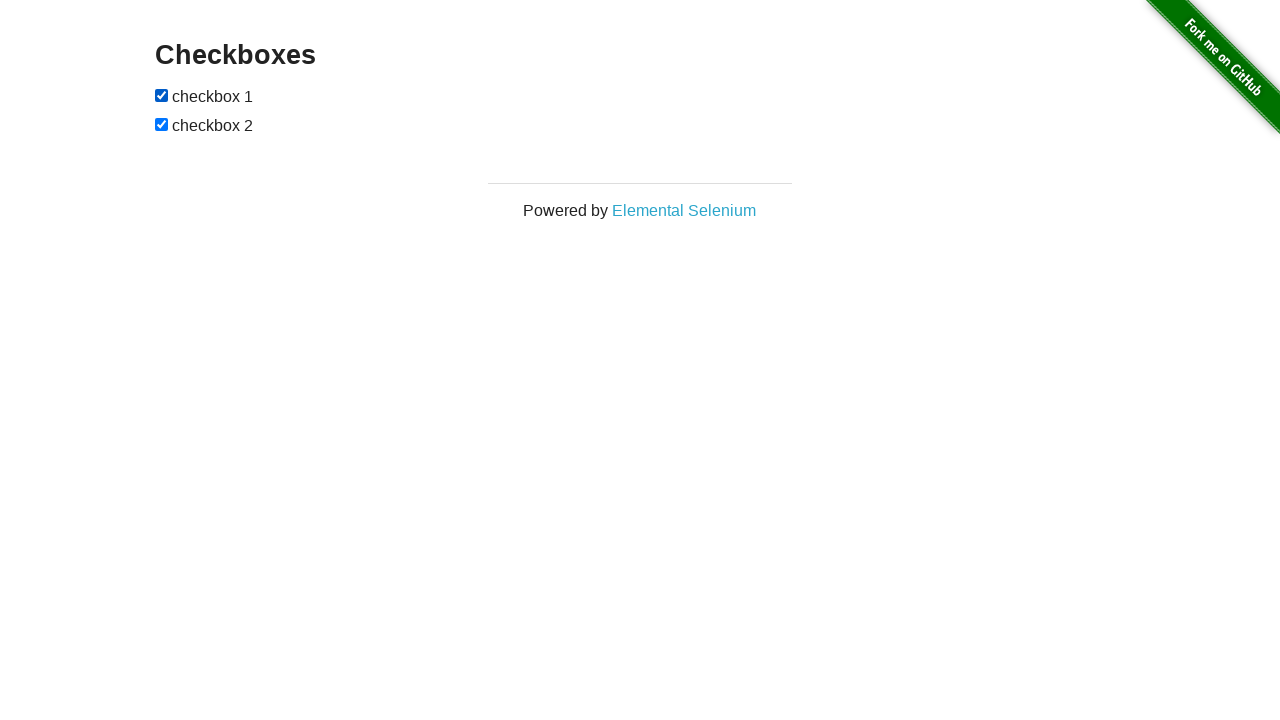

Verified first checkbox is checked
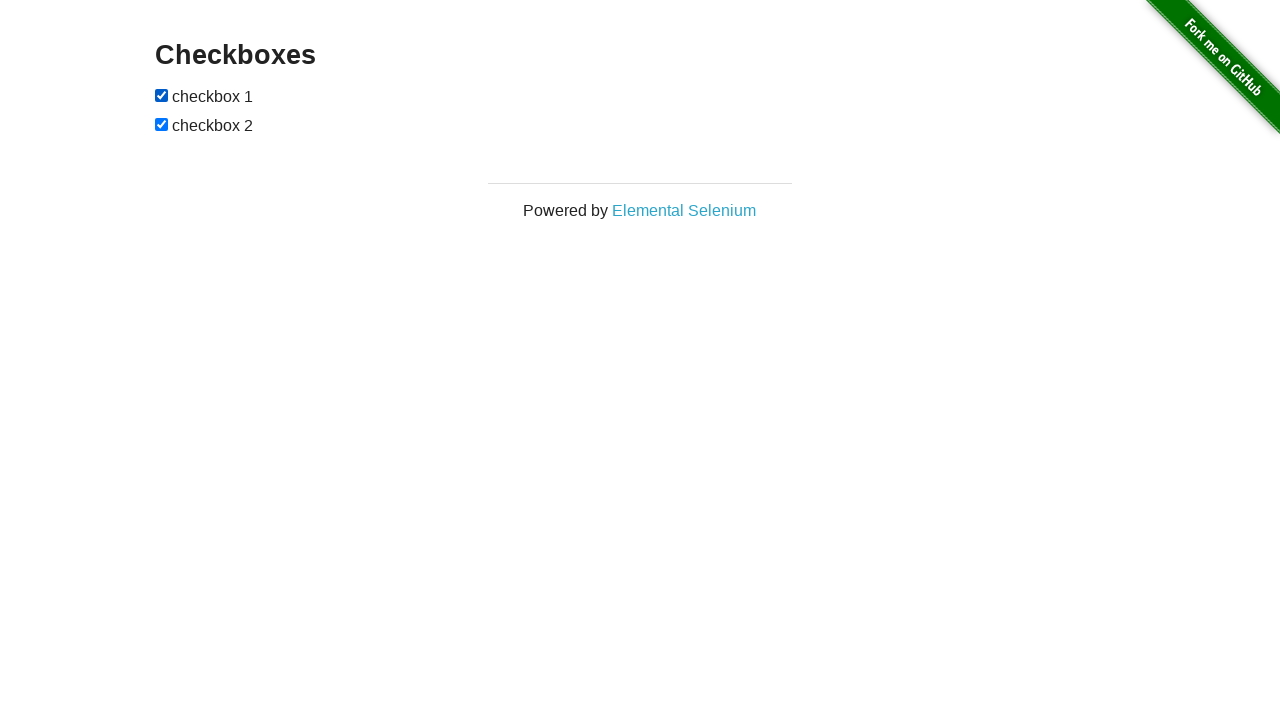

Verified second checkbox is checked
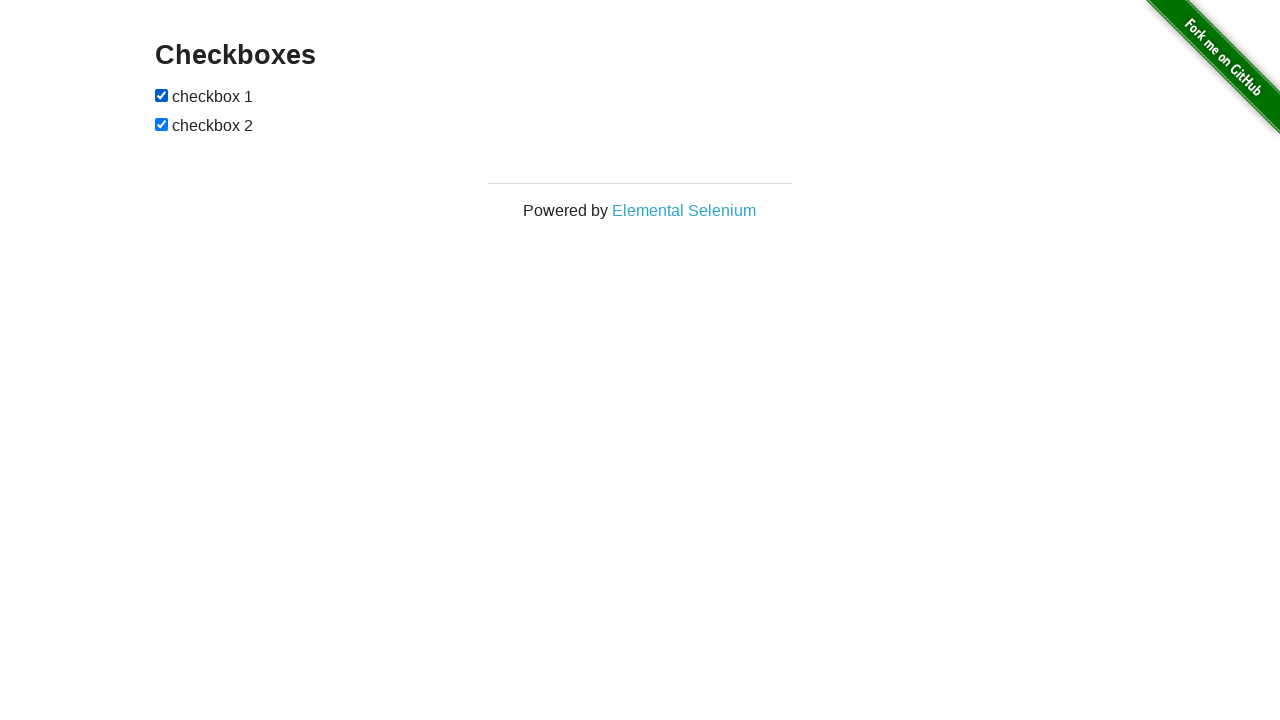

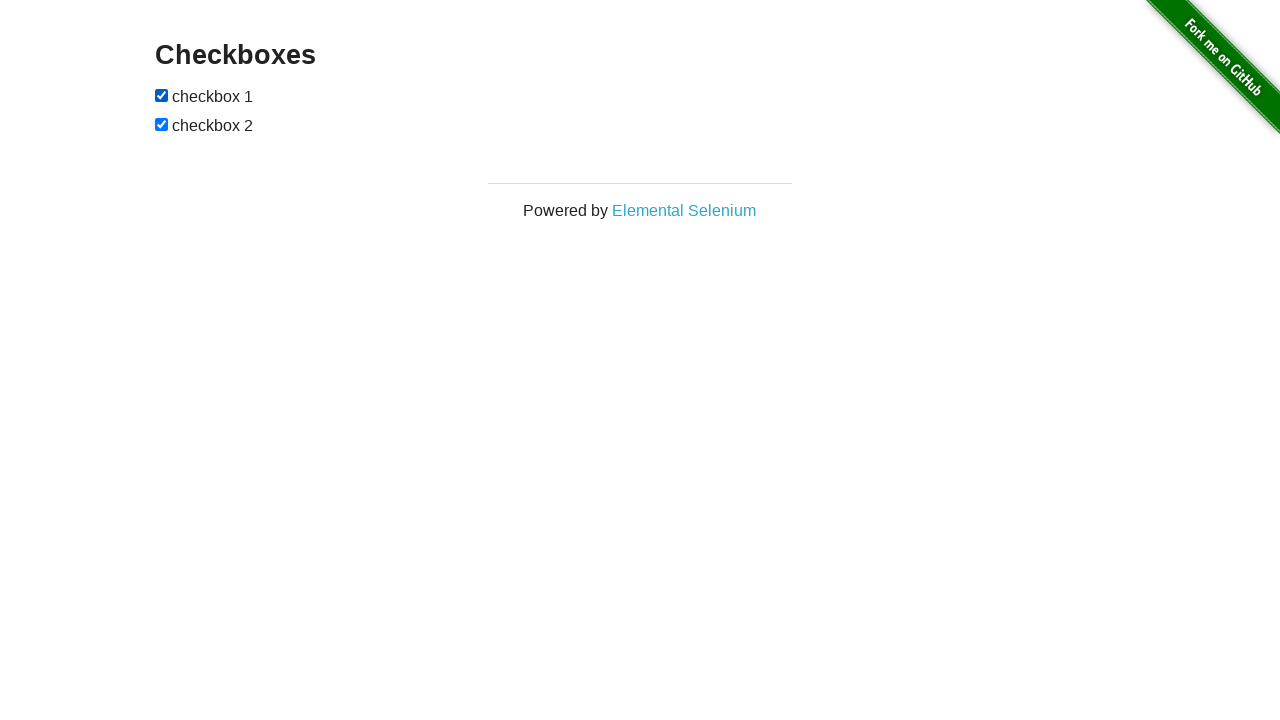